Tests checkbox functionality by verifying initial states of two checkboxes, clicking both to toggle their states, and asserting the final states are reversed from the initial states.

Starting URL: https://the-internet.herokuapp.com/checkboxes

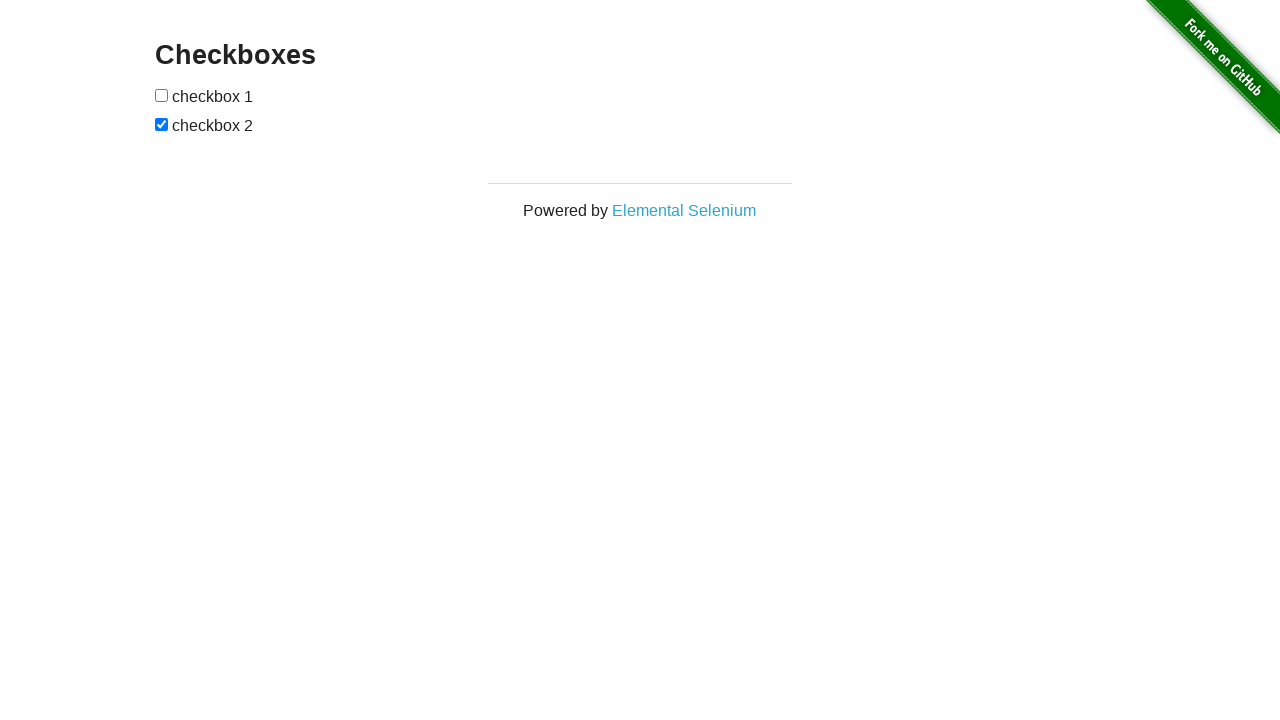

Located both checkbox elements on the page
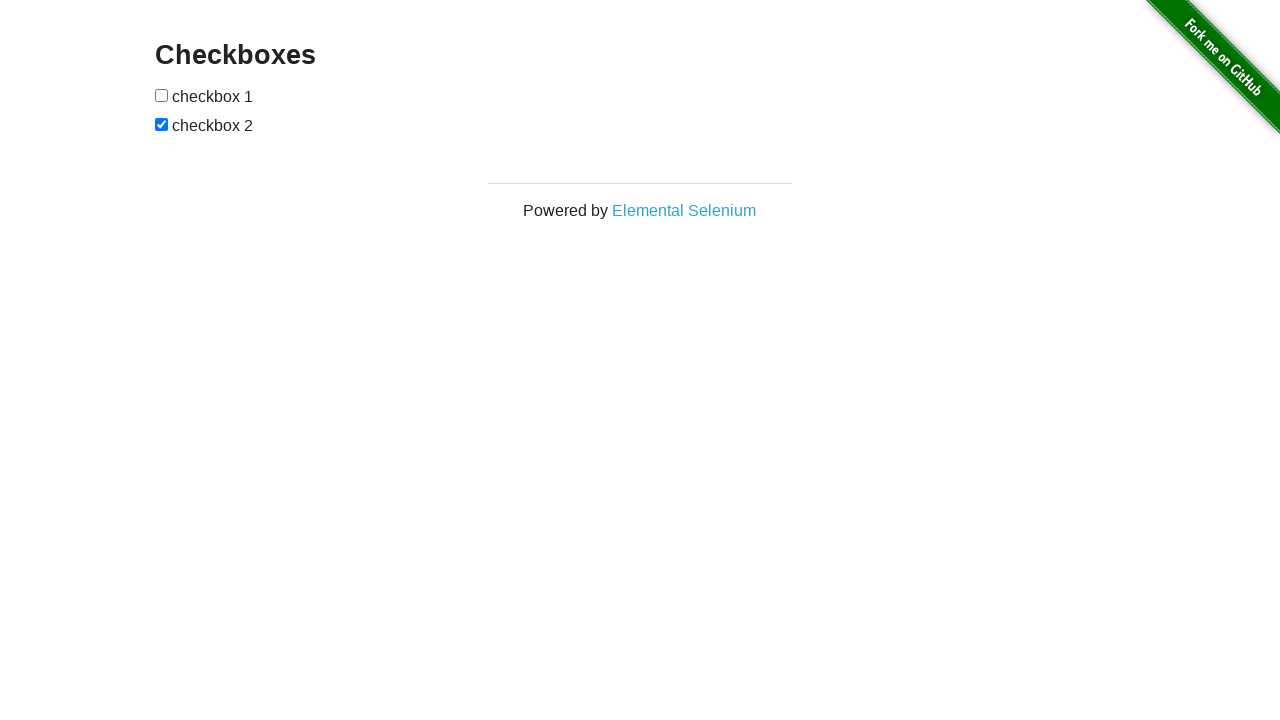

Verified checkbox1 is not selected initially
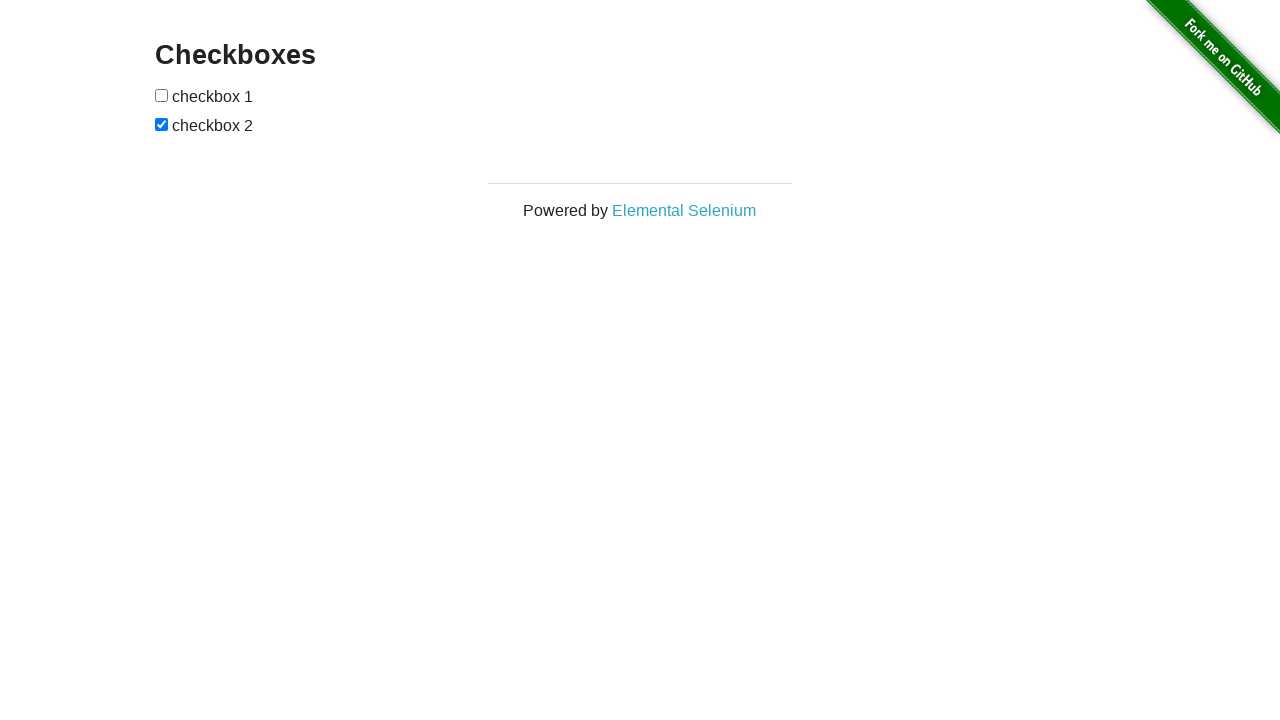

Verified checkbox2 is selected initially
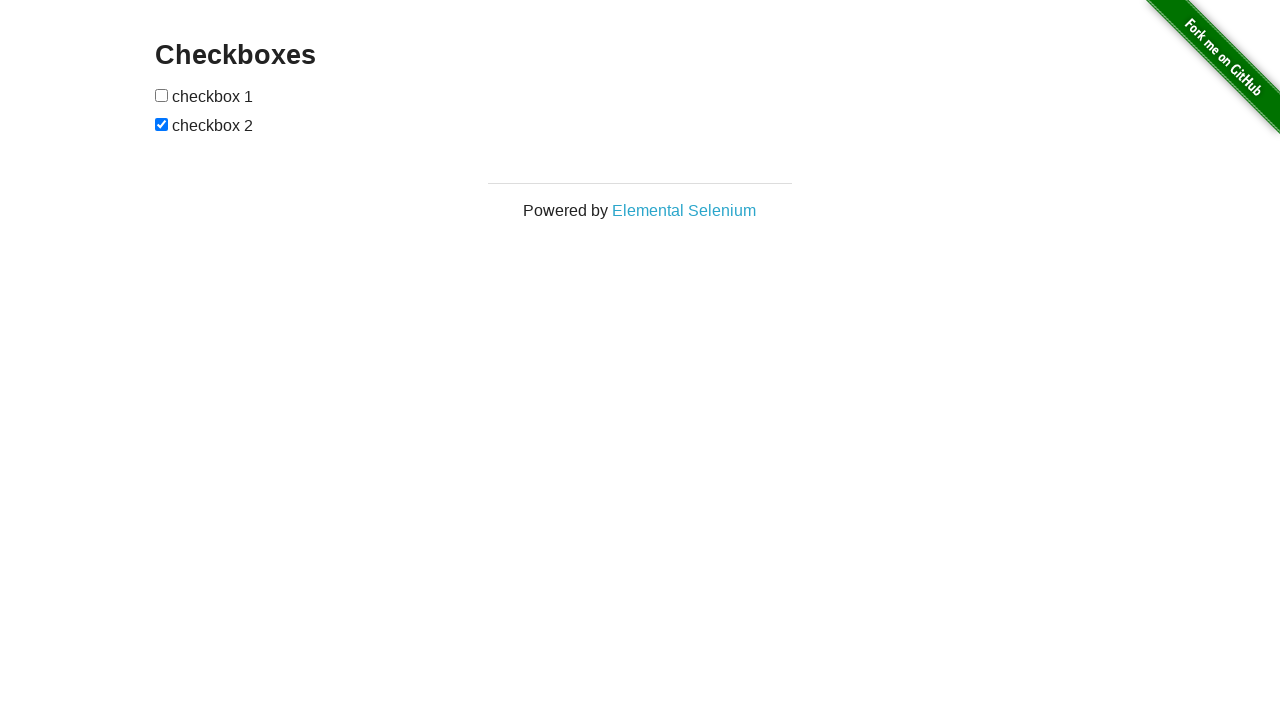

Clicked checkbox1 to toggle it to selected state at (162, 95) on (//input[@type='checkbox'])[1]
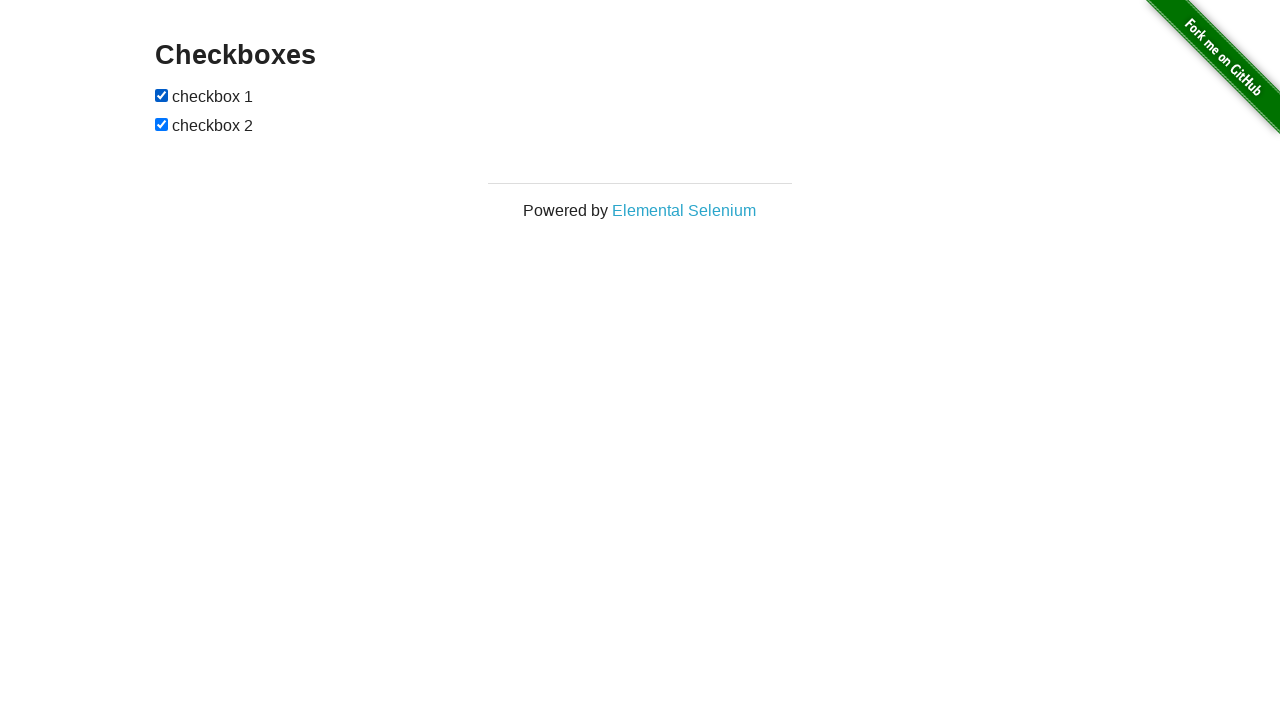

Clicked checkbox2 to toggle it to deselected state at (162, 124) on (//input[@type='checkbox'])[2]
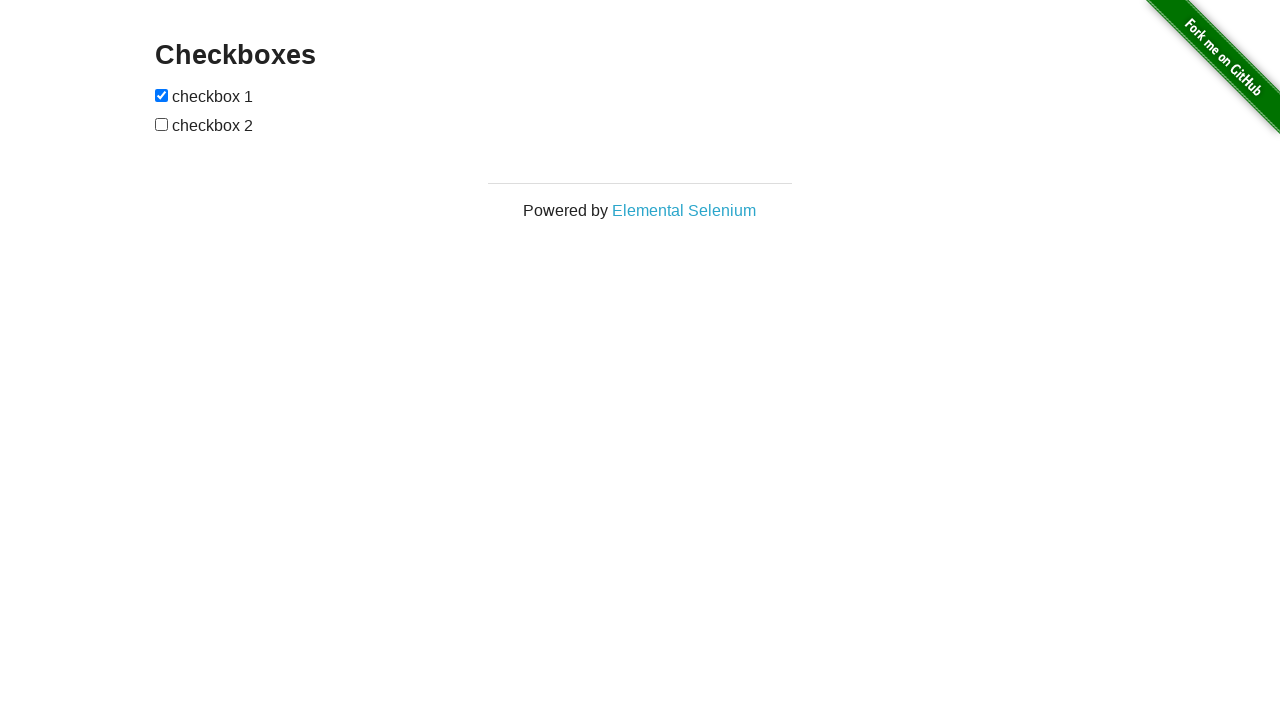

Verified checkbox1 is now selected after clicking
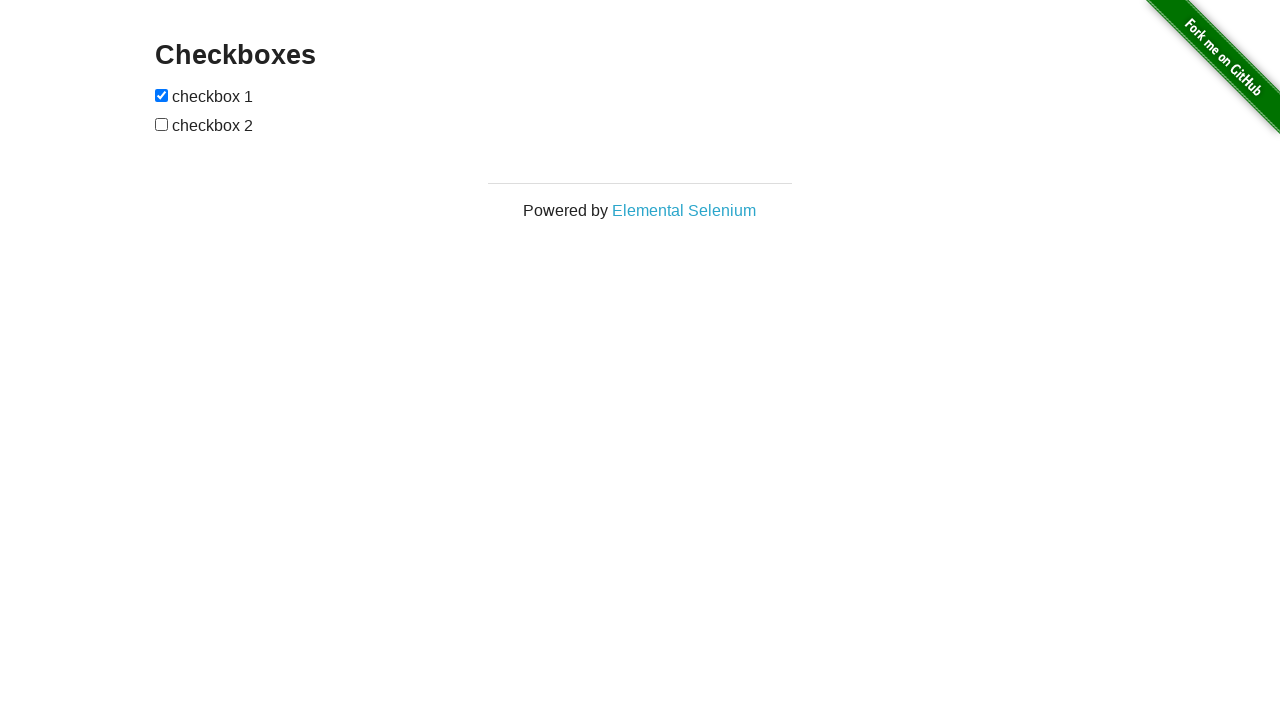

Verified checkbox2 is now deselected after clicking
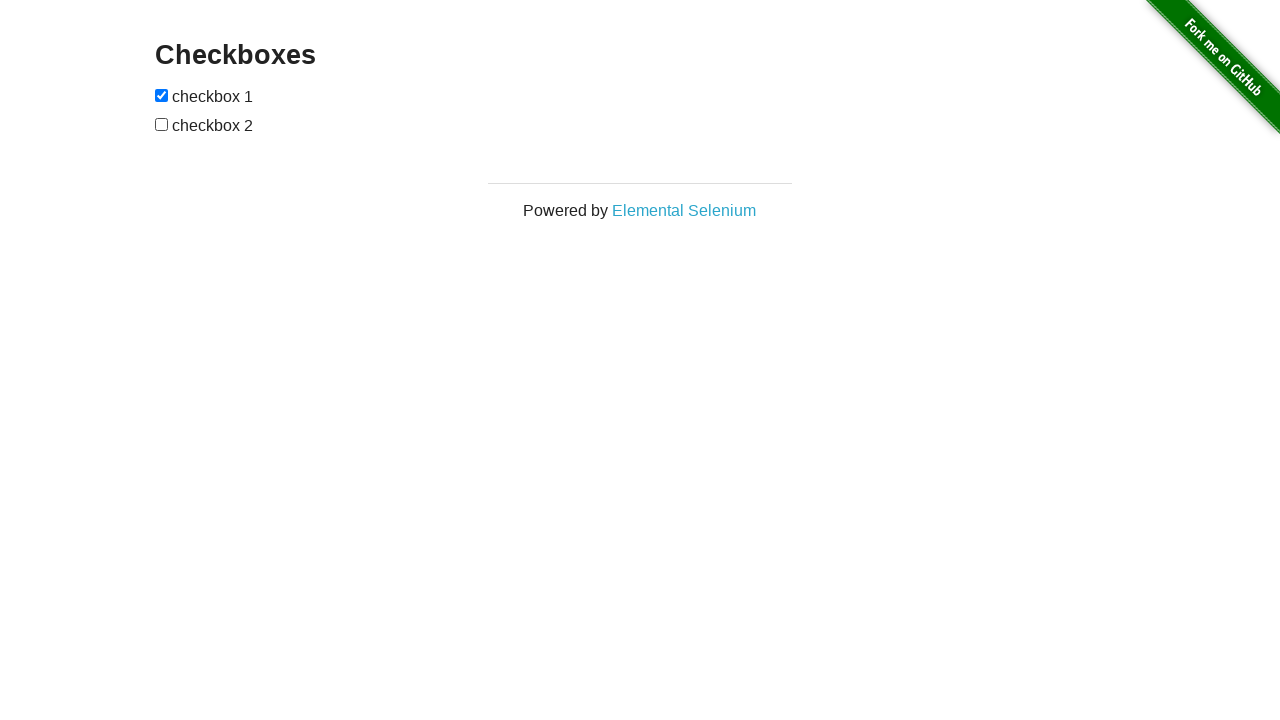

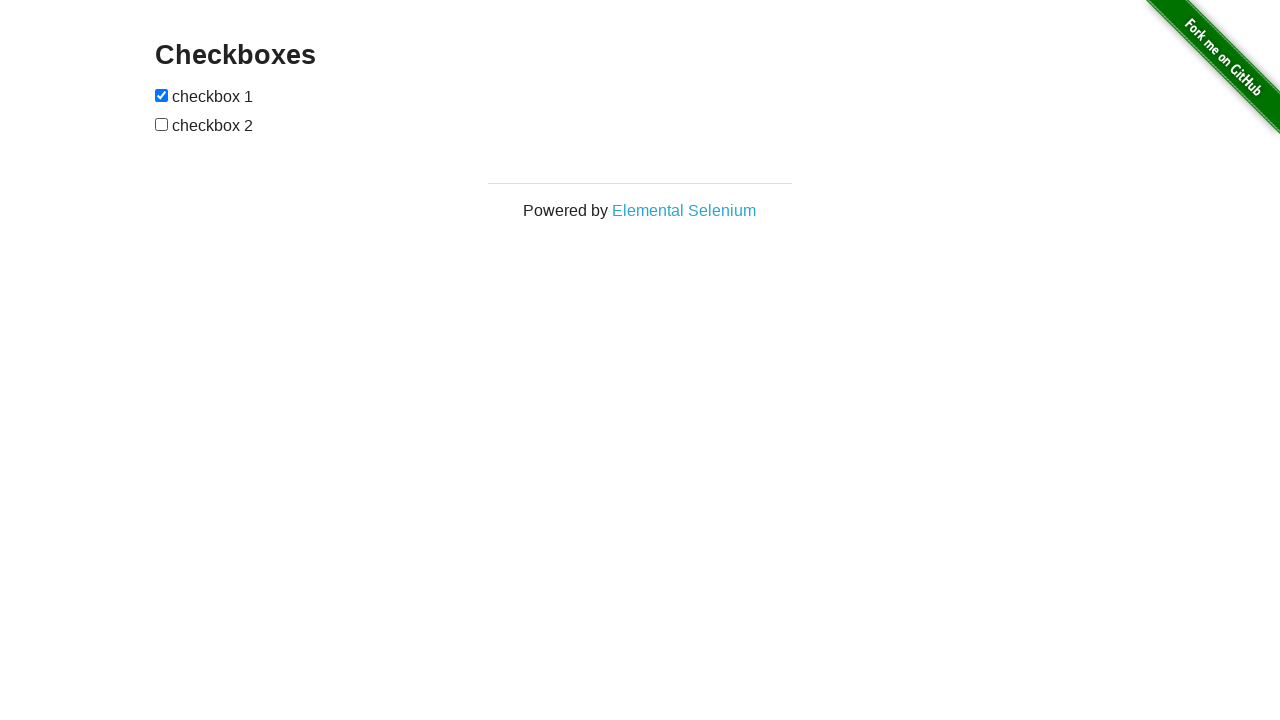